Tests navigation to a Nokia phone product page and verifies the price is displayed

Starting URL: https://www.demoblaze.com/

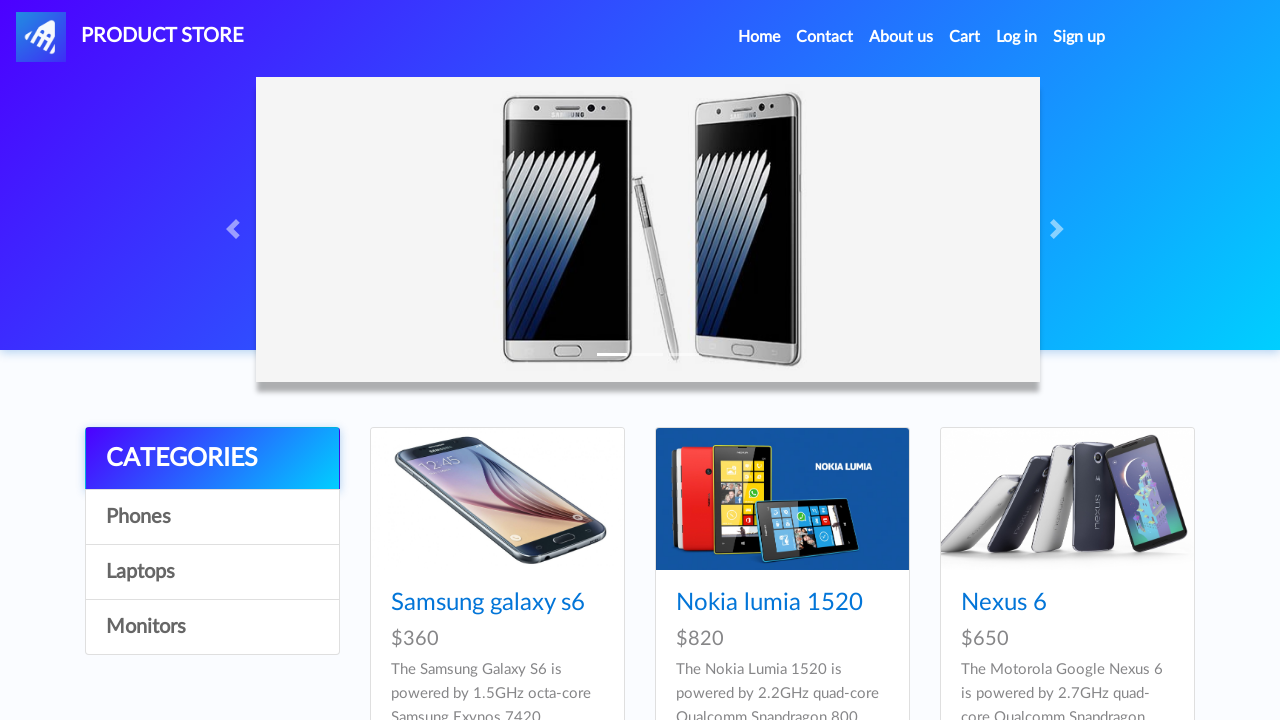

Waited for Nokia phone product link to load
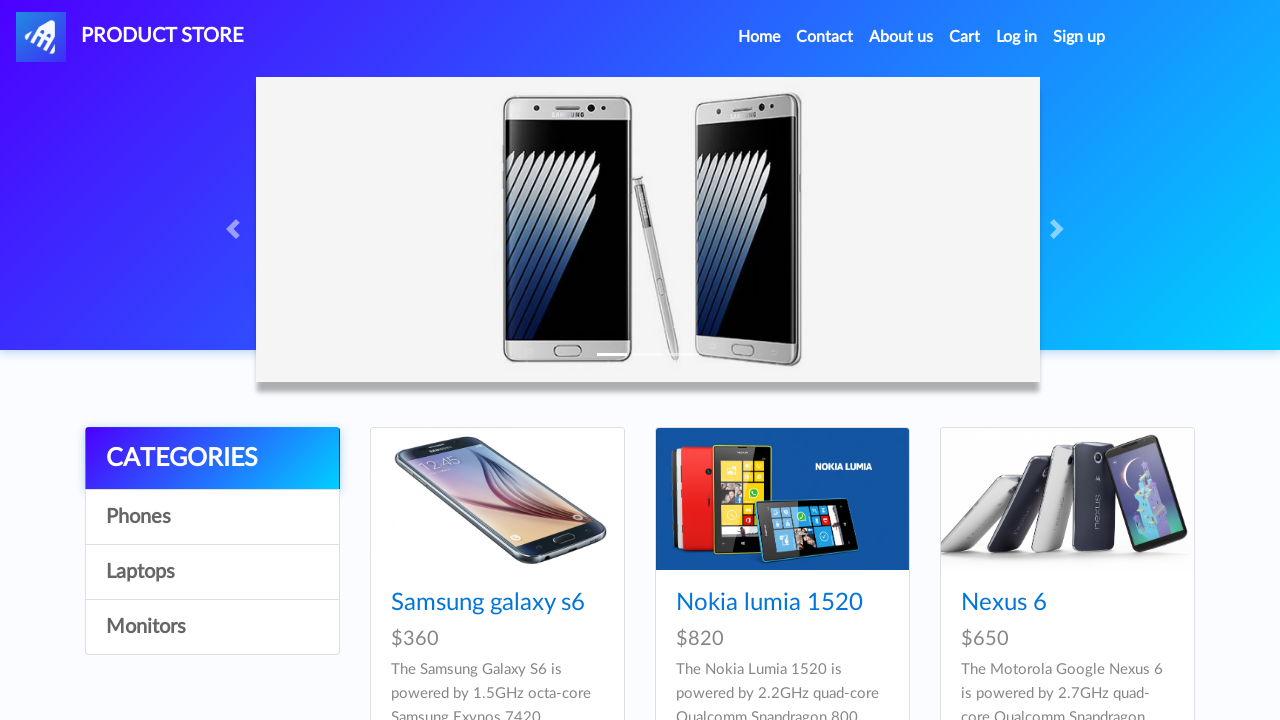

Clicked on Nokia phone product link at (782, 499) on a[href='prod.html?idp_=2']
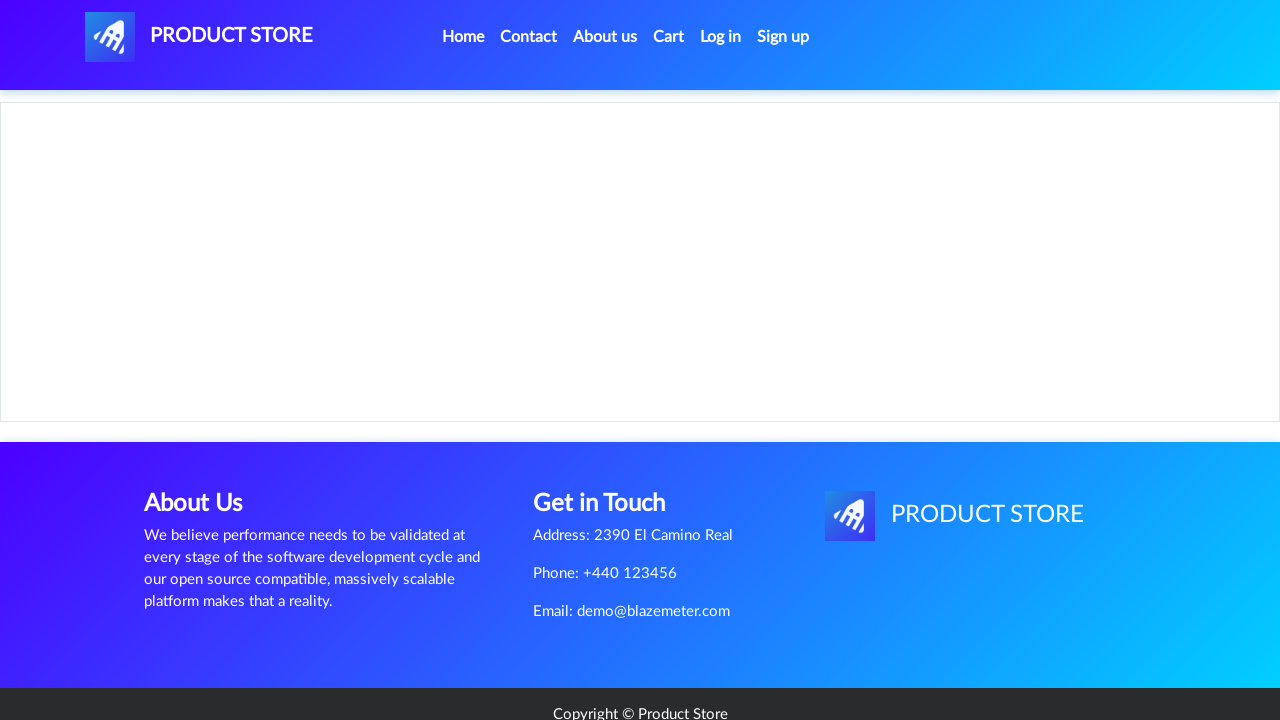

Waited for price to be displayed on product page
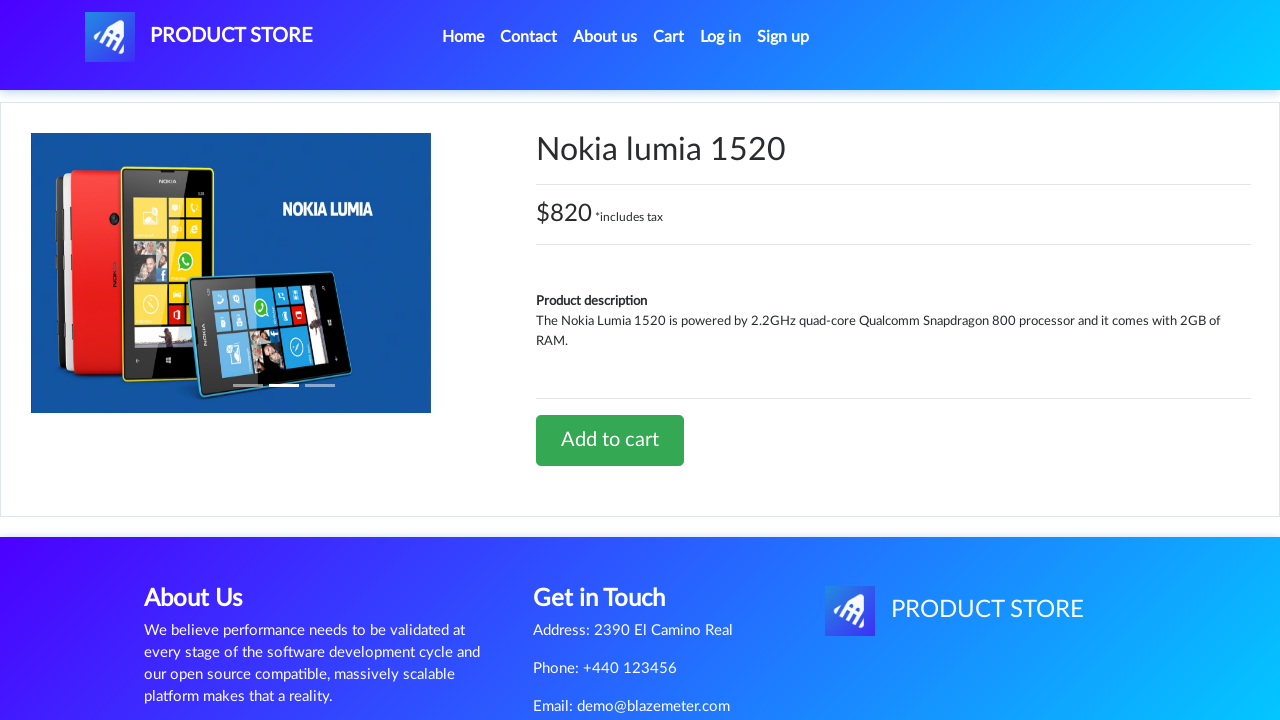

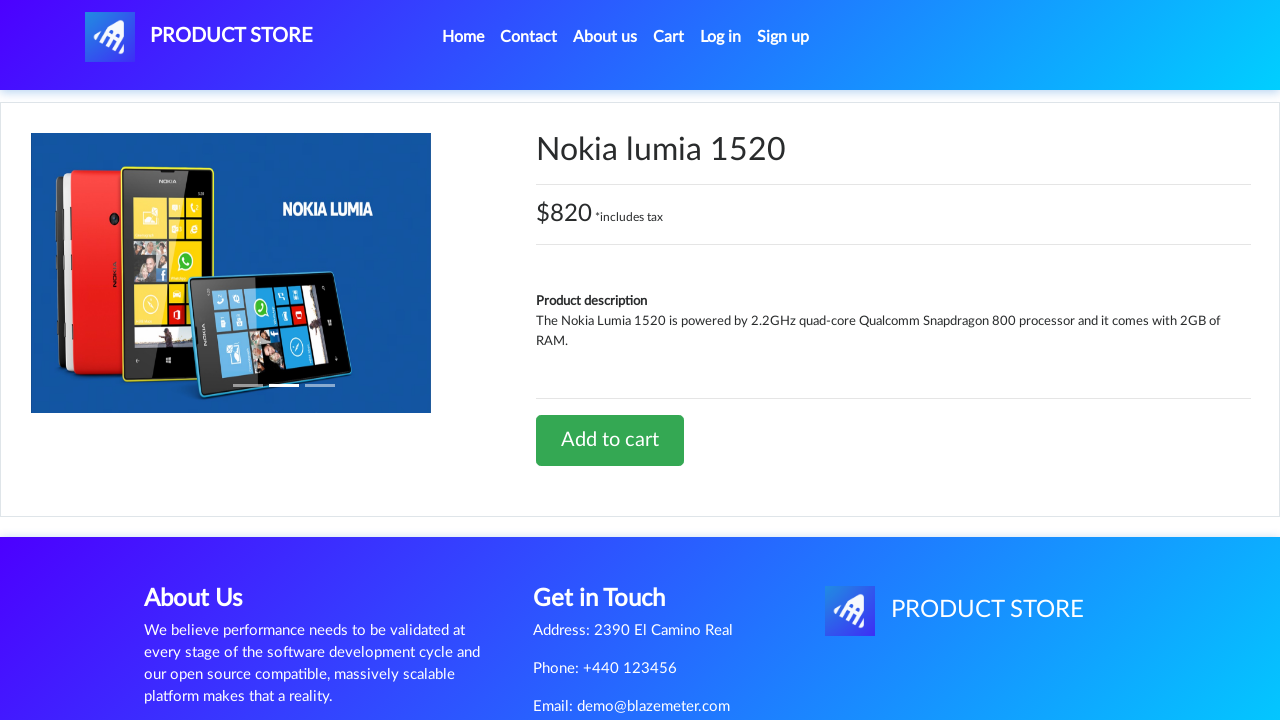